Tests copy and paste functionality by entering text, selecting all, copying, clearing, and pasting

Starting URL: https://www.selenium.dev/selenium/web/inputs.html

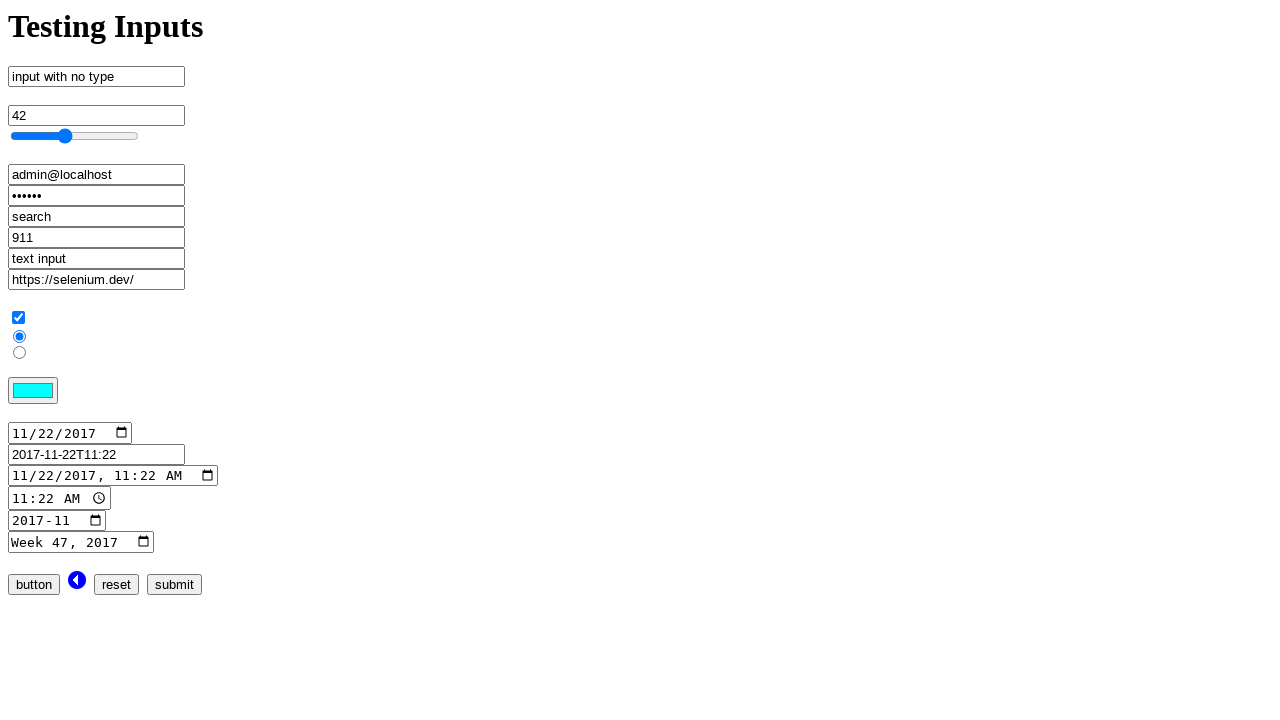

Entered email address 'admin@localhost.dev' into email input field on input[name='email_input']
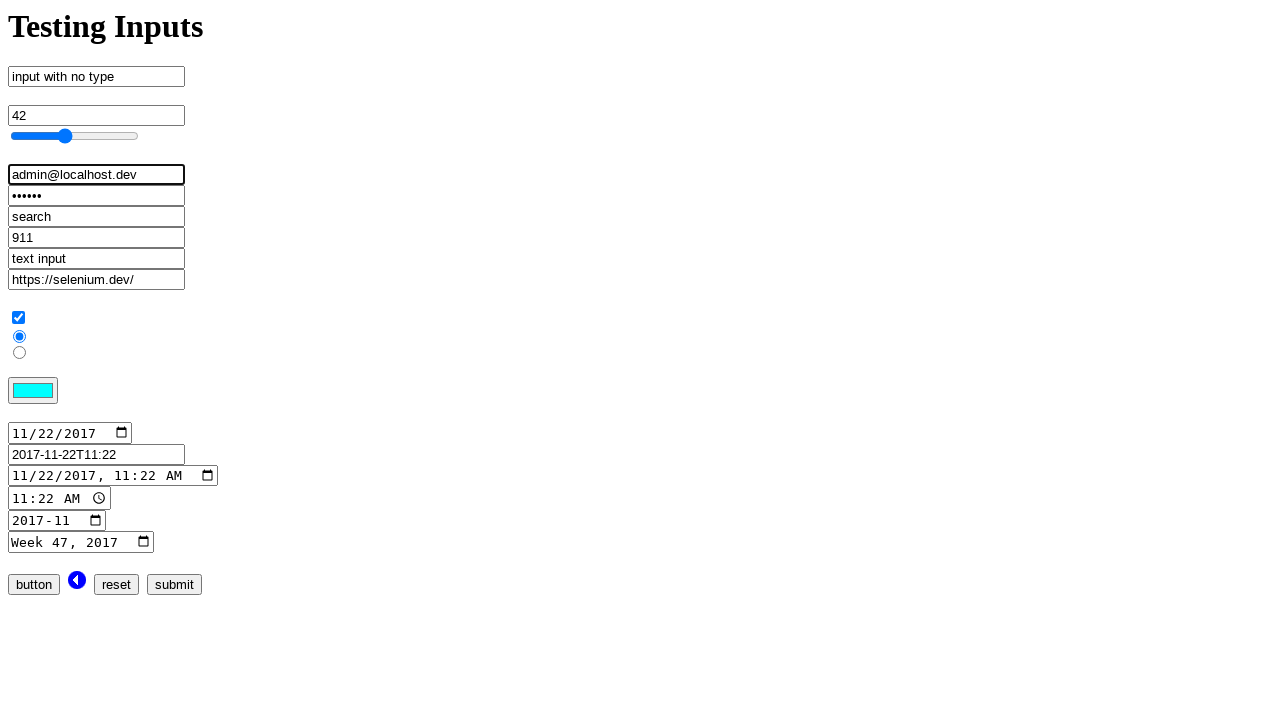

Selected all text in email input field using Ctrl+A
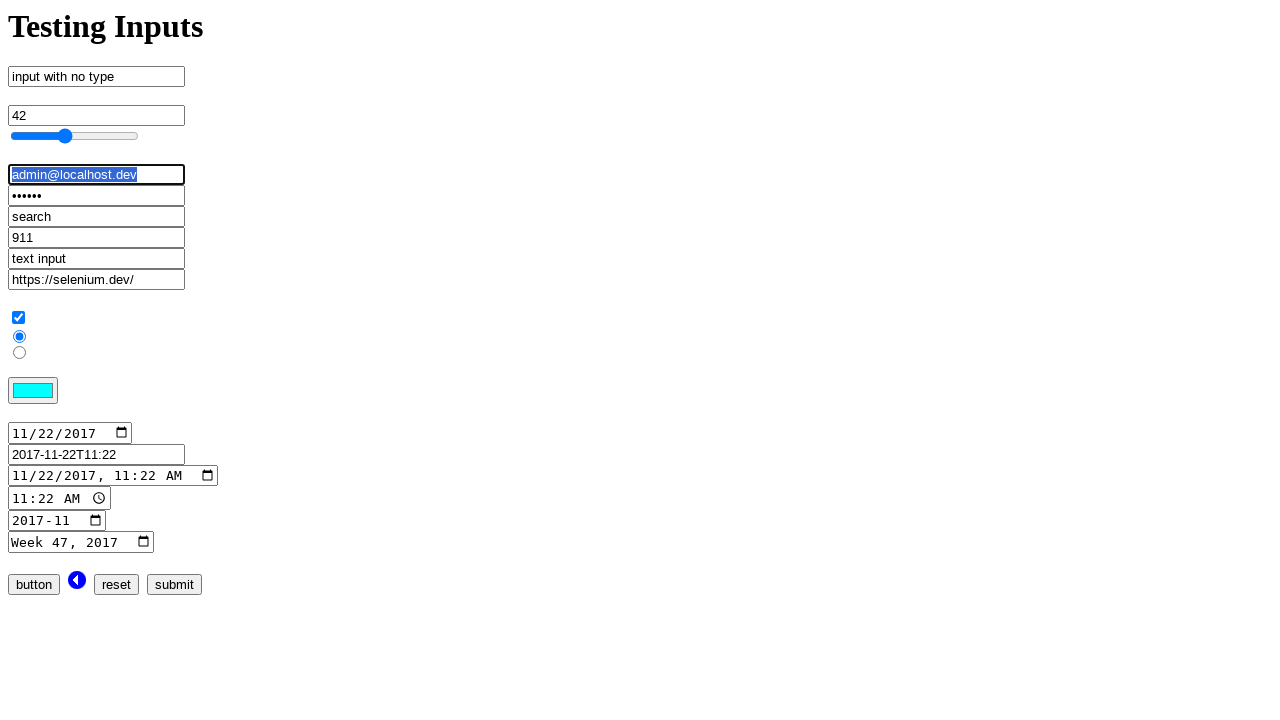

Copied selected email text using Ctrl+C
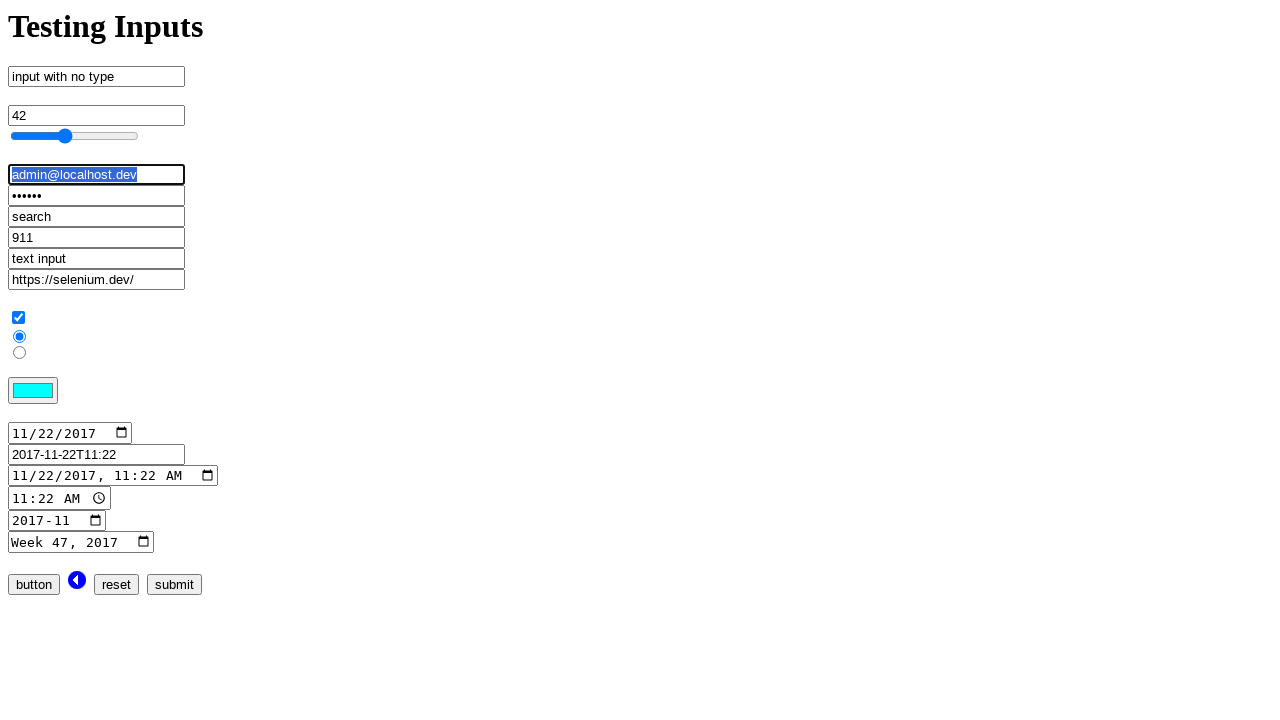

Cleared the email input field on input[name='email_input']
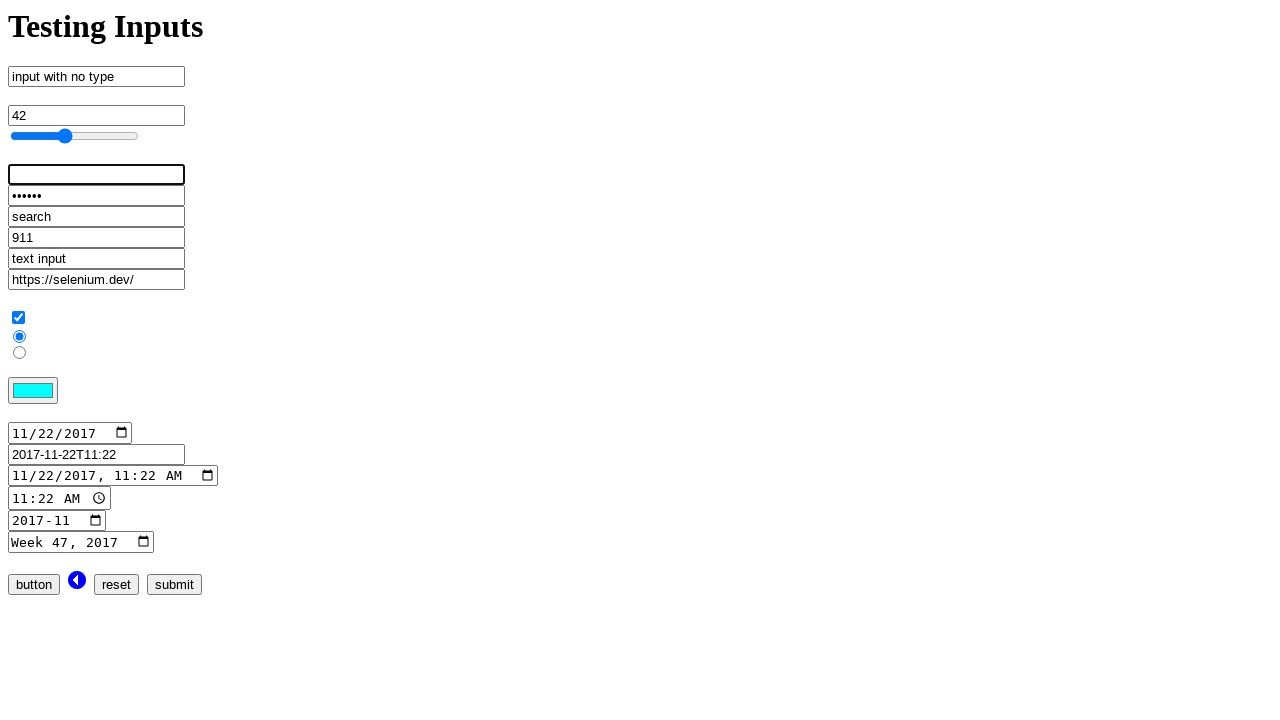

Clicked on email input field to ensure focus at (96, 175) on input[name='email_input']
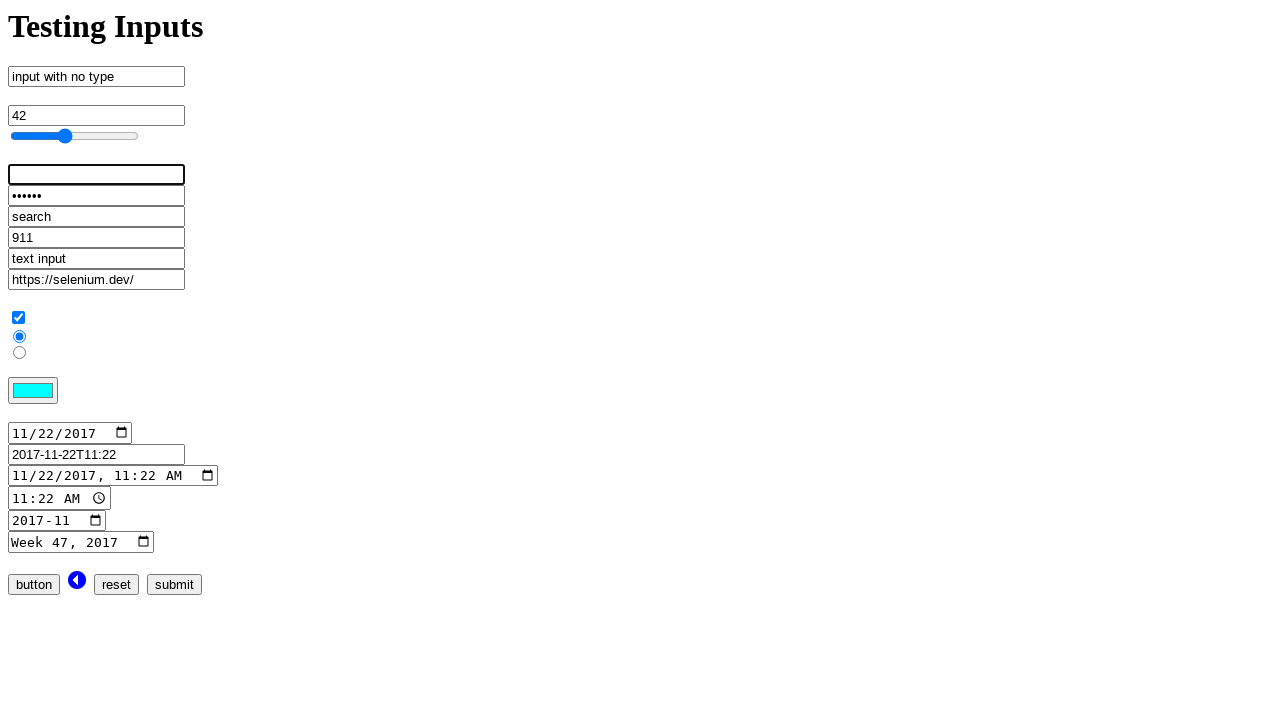

Pasted email text into email input field using Ctrl+V
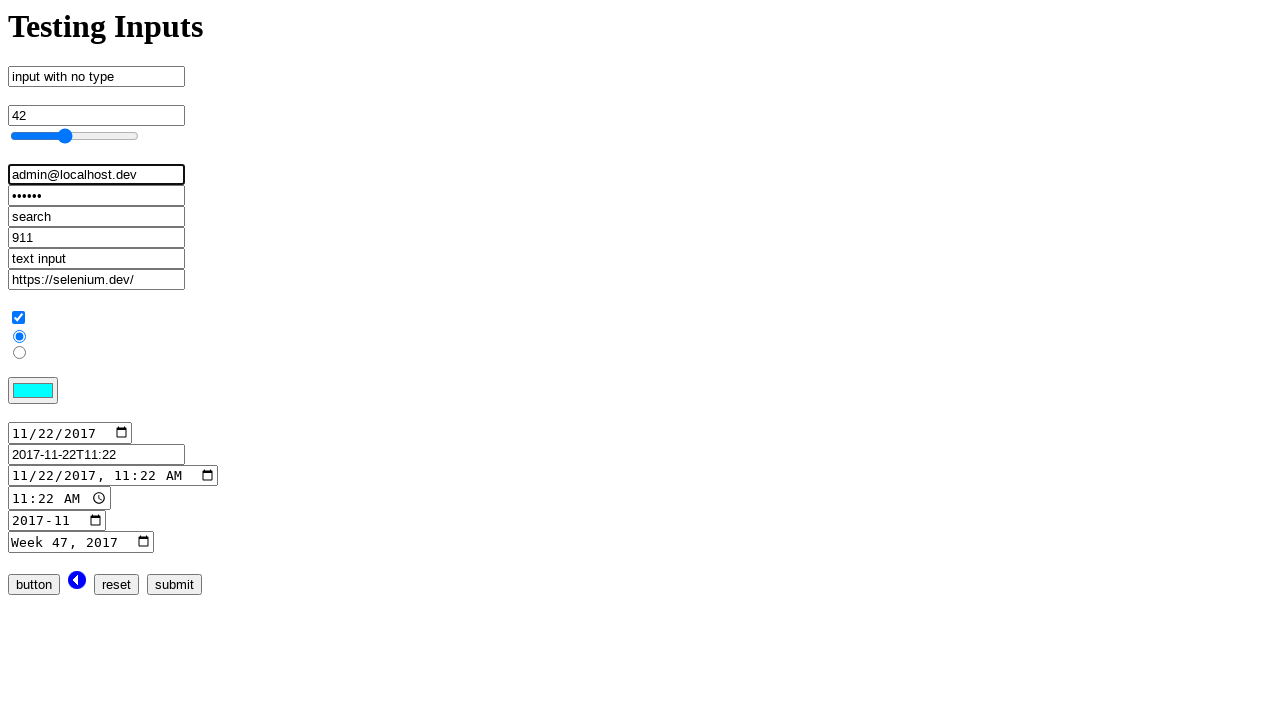

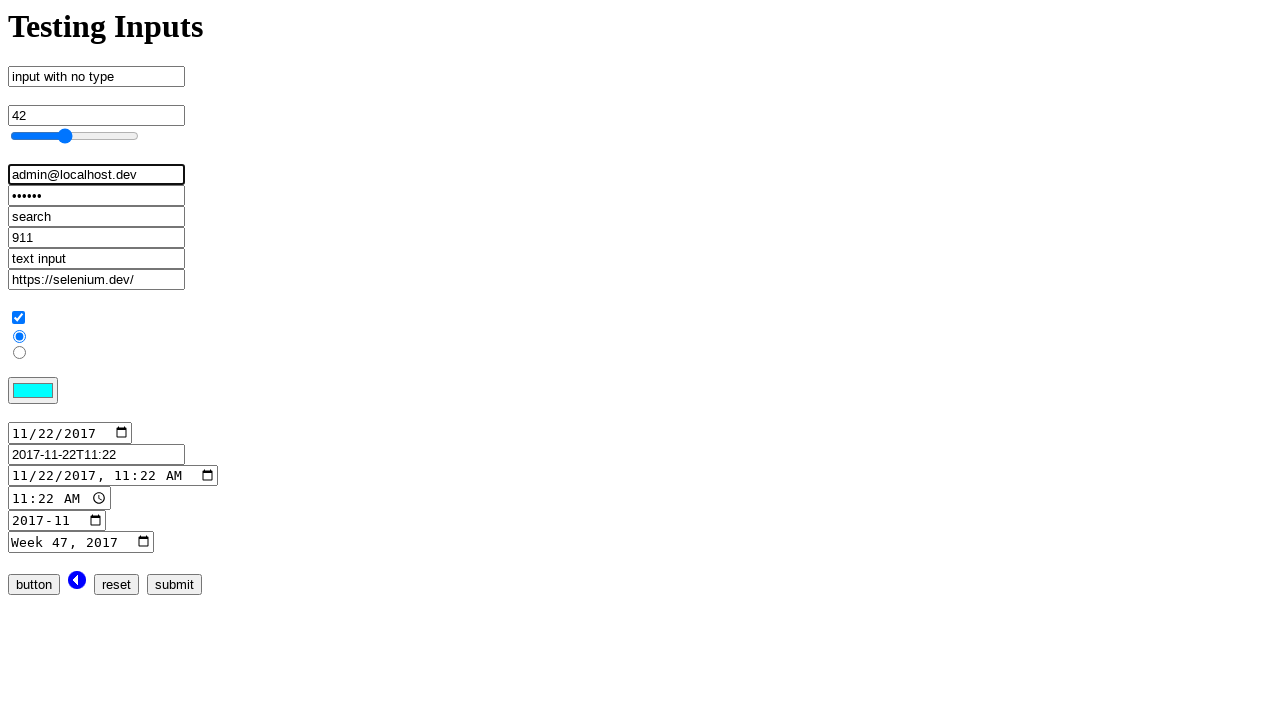